Tests the 12306 train ticket search functionality by entering departure and arrival stations and clicking the query button to search for tickets.

Starting URL: https://kyfw.12306.cn/otn/leftTicket/init

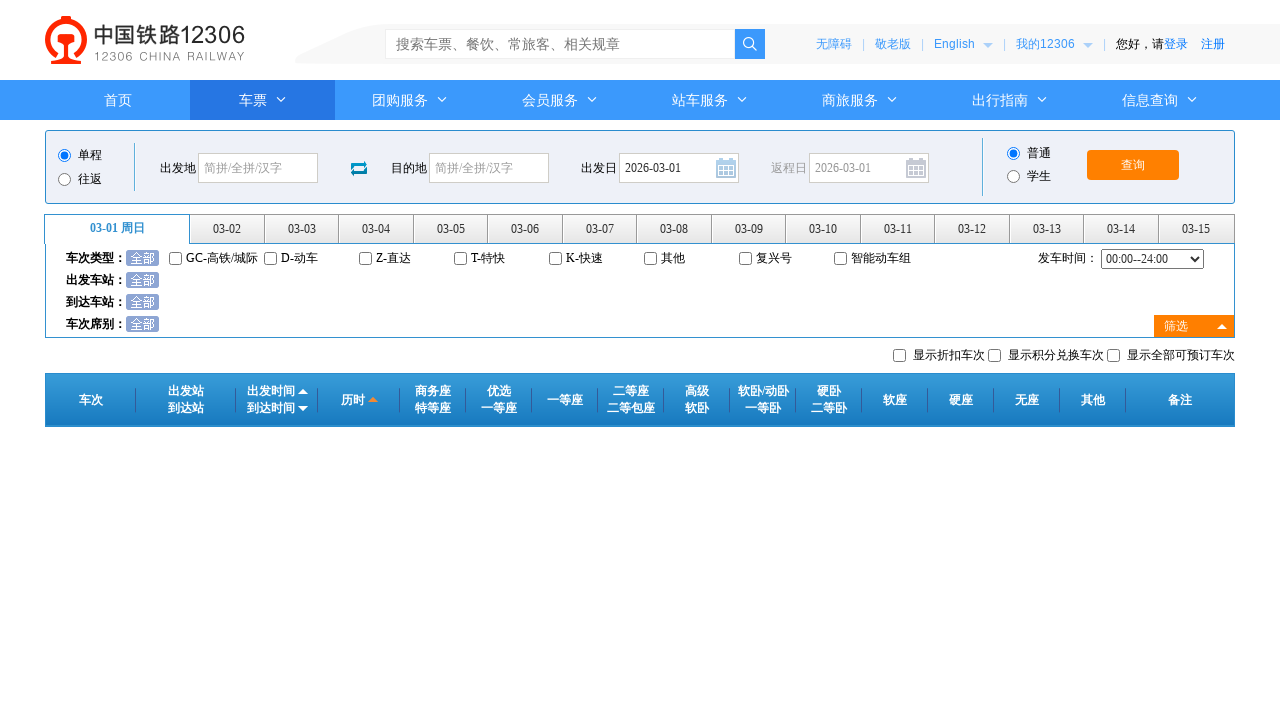

Waited for departure station input field to load
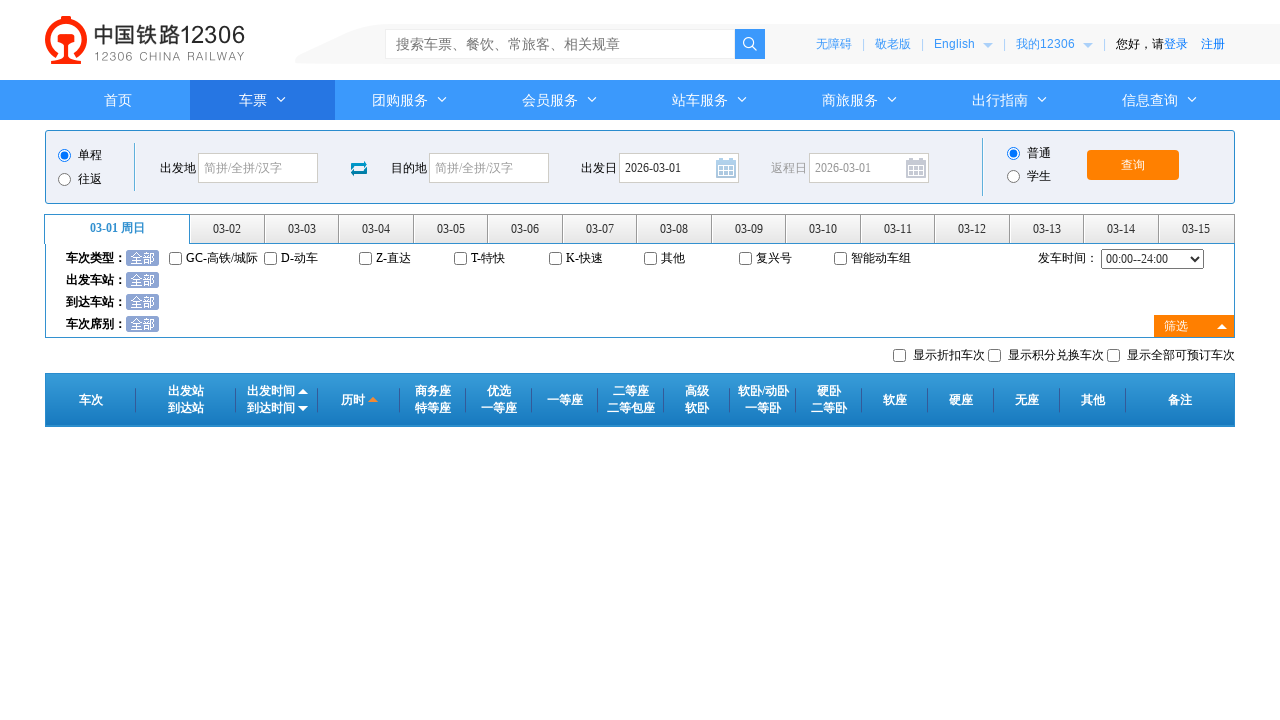

Waited for arrival station input field to load
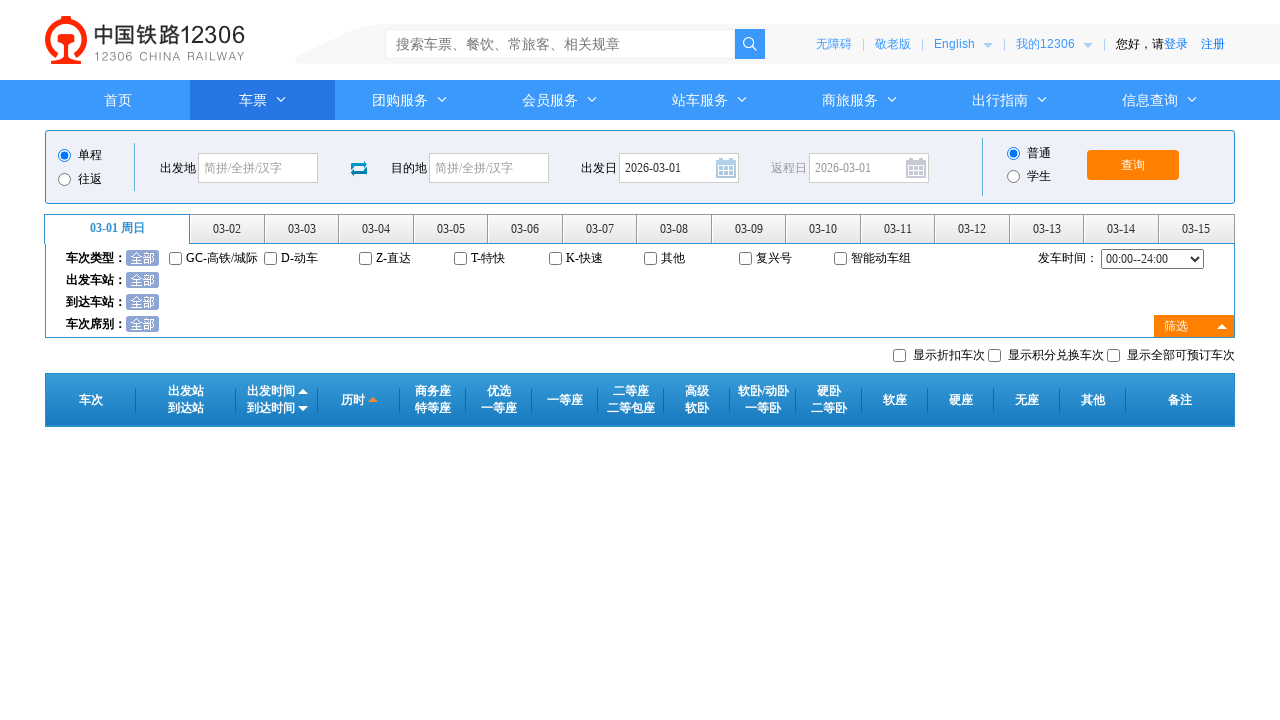

Waited for query ticket button to load
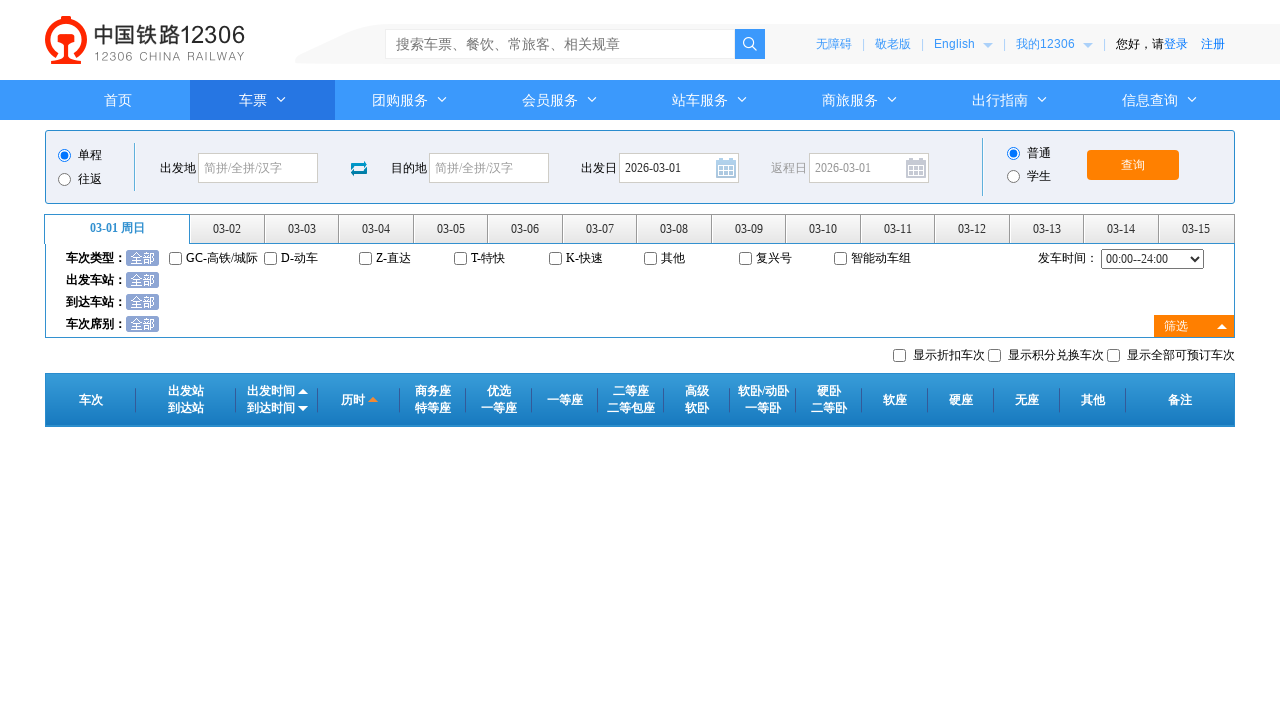

Clicked departure station input field at (258, 168) on #fromStationText
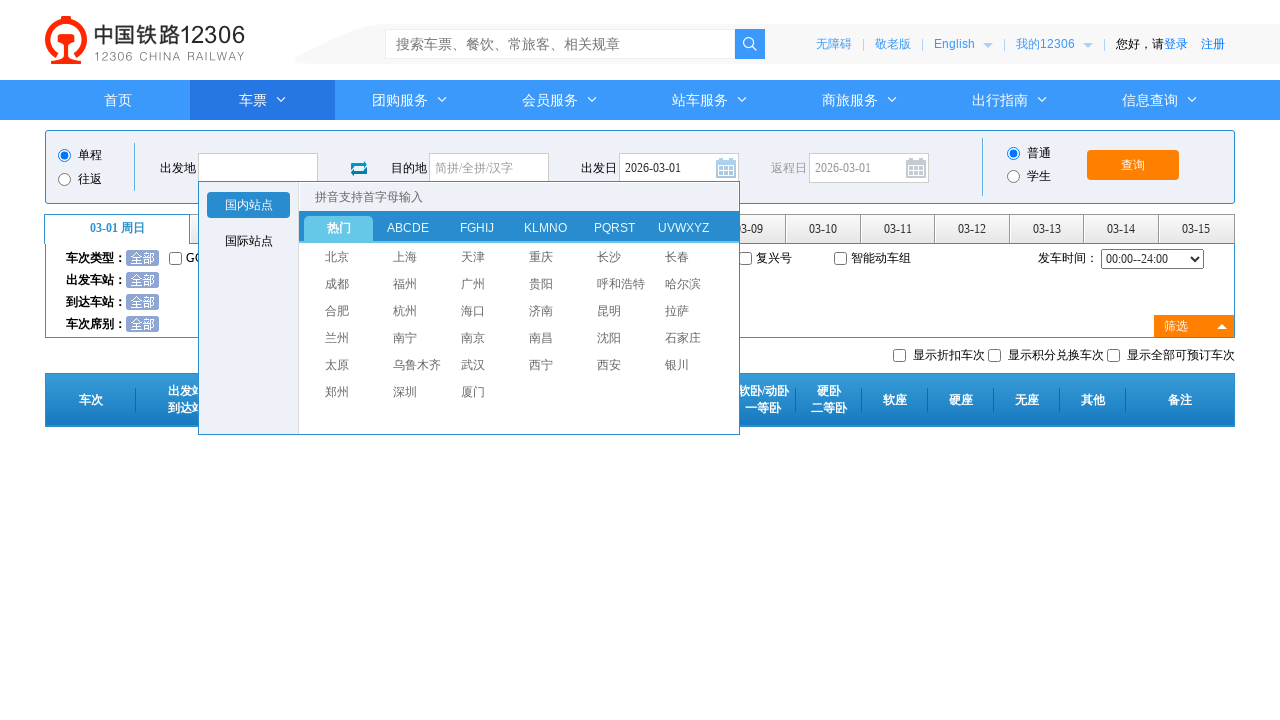

Entered '北京' as departure station on #fromStationText
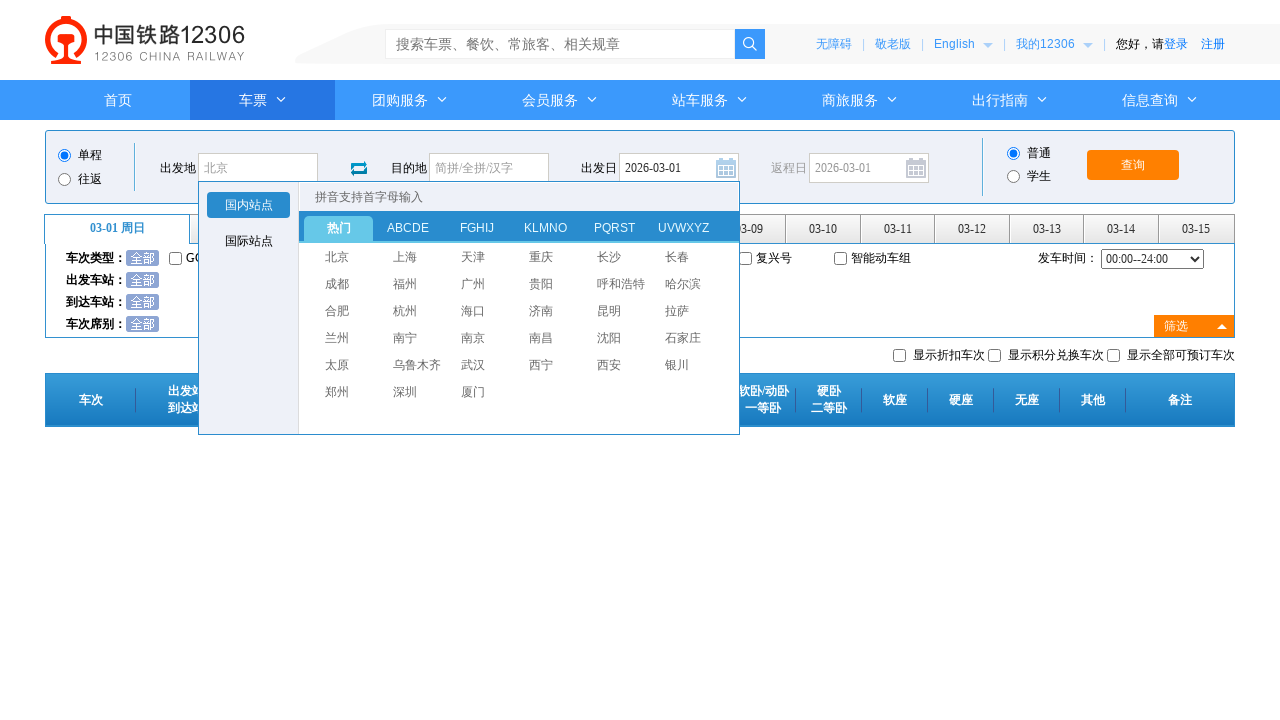

Pressed Enter to confirm departure station selection
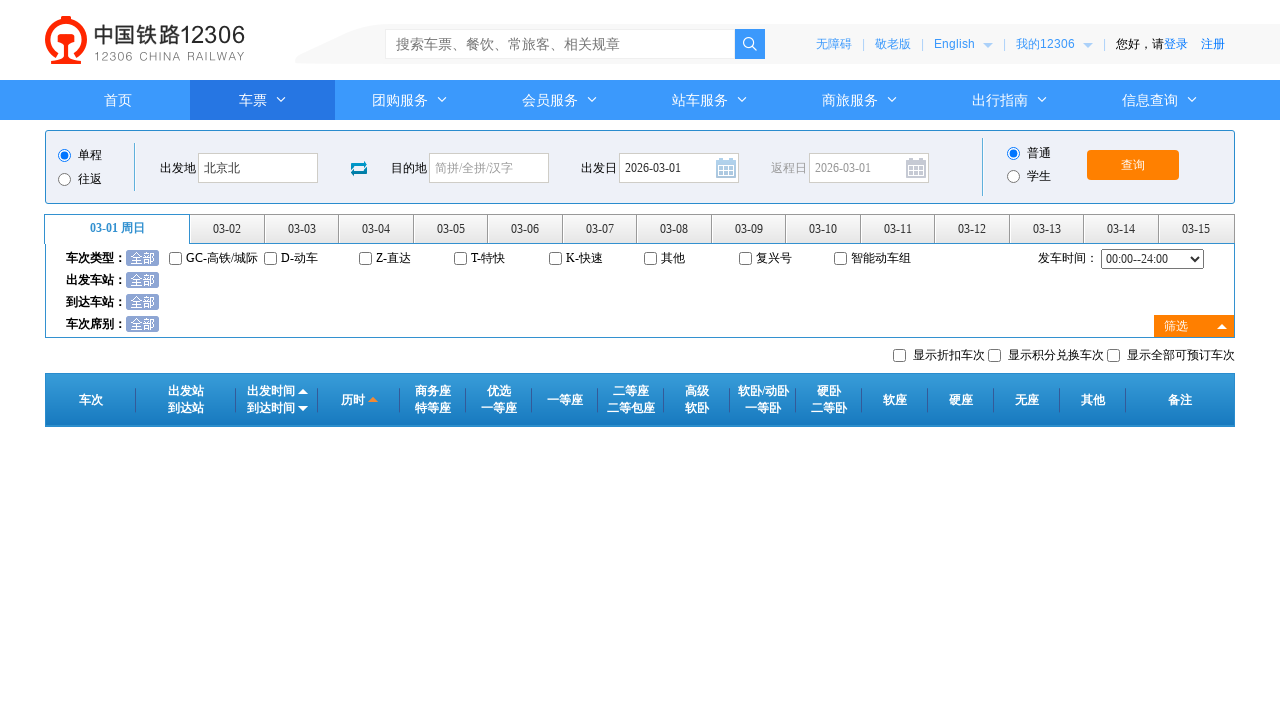

Entered '石家庄' as arrival station on #toStationText
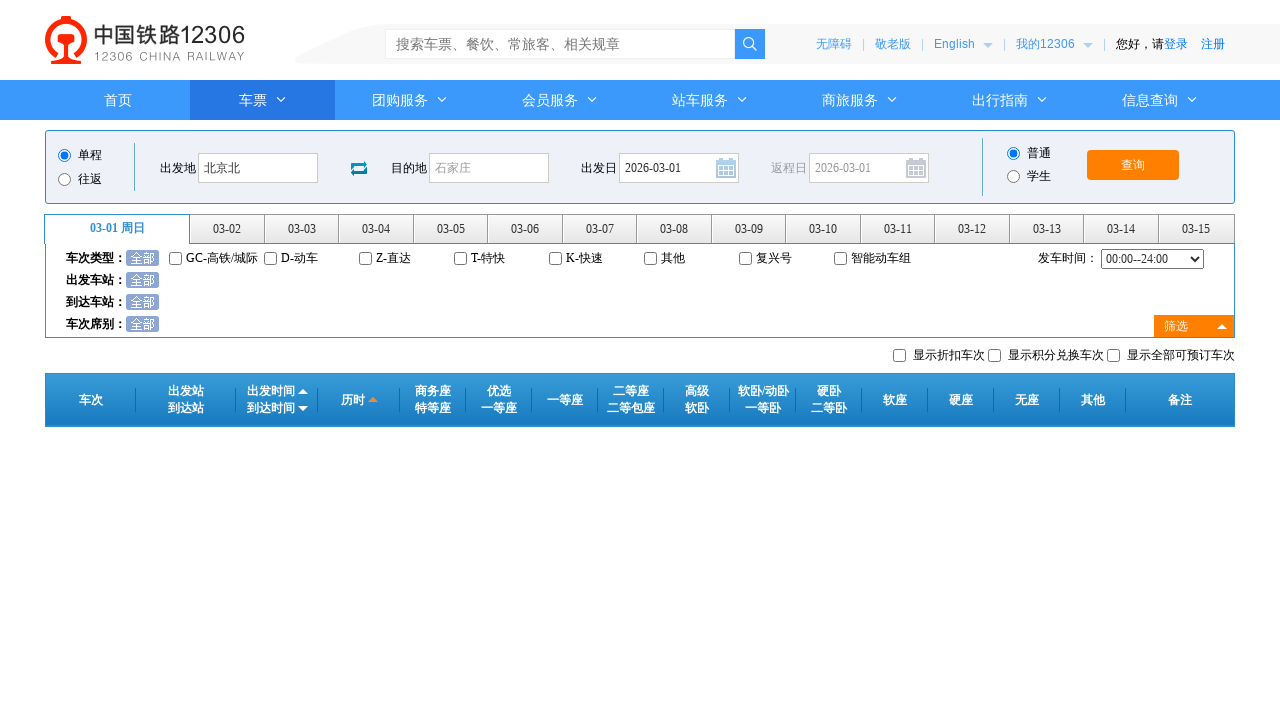

Pressed Enter to confirm arrival station selection
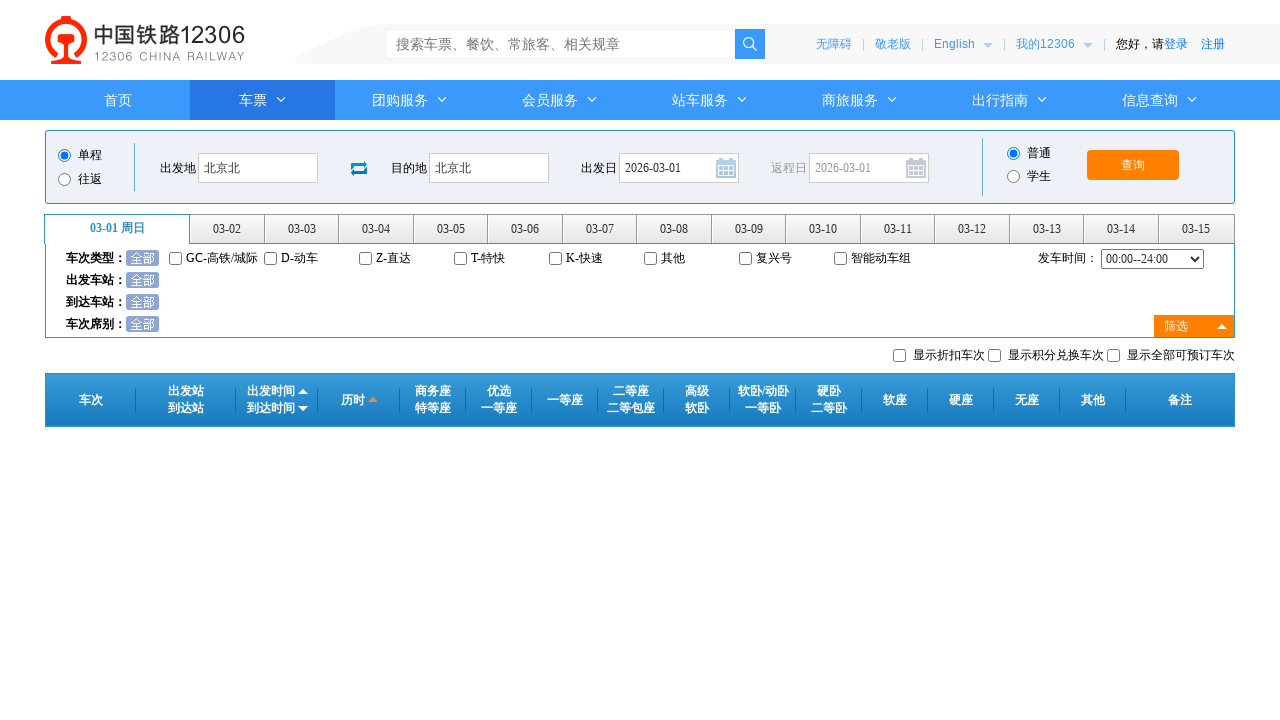

Clicked query ticket button to search for available trains at (1133, 165) on #query_ticket
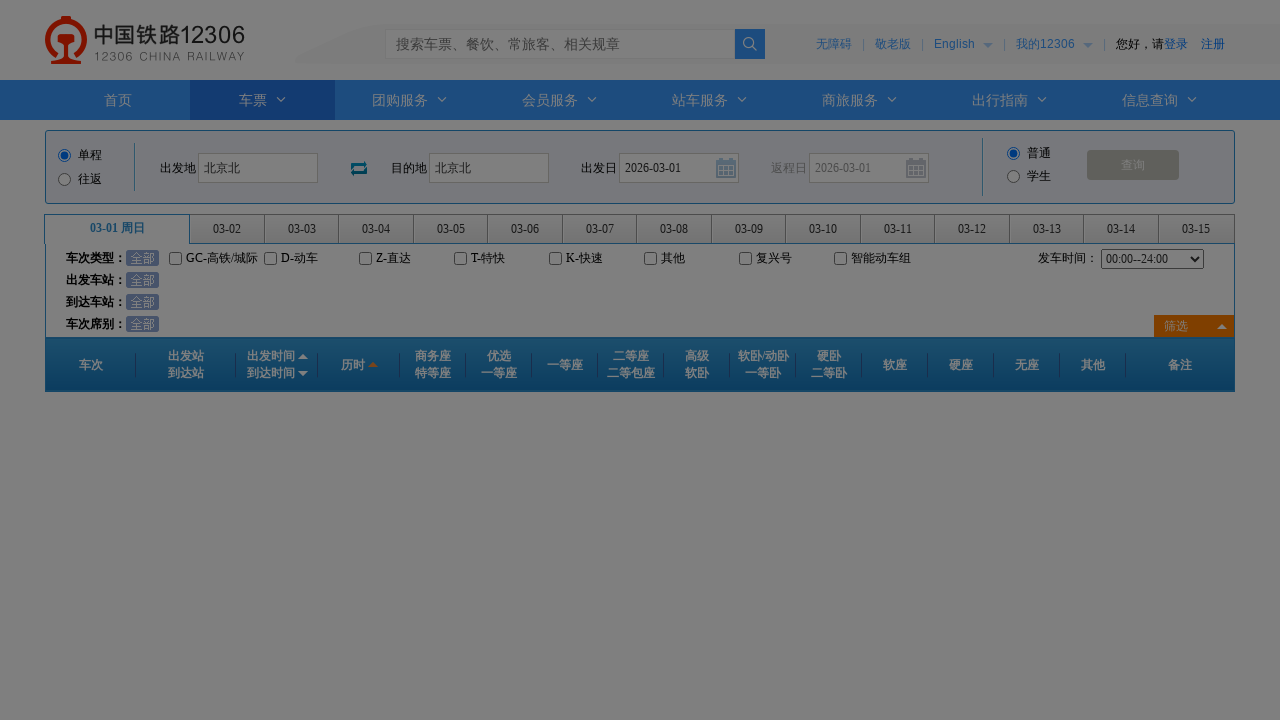

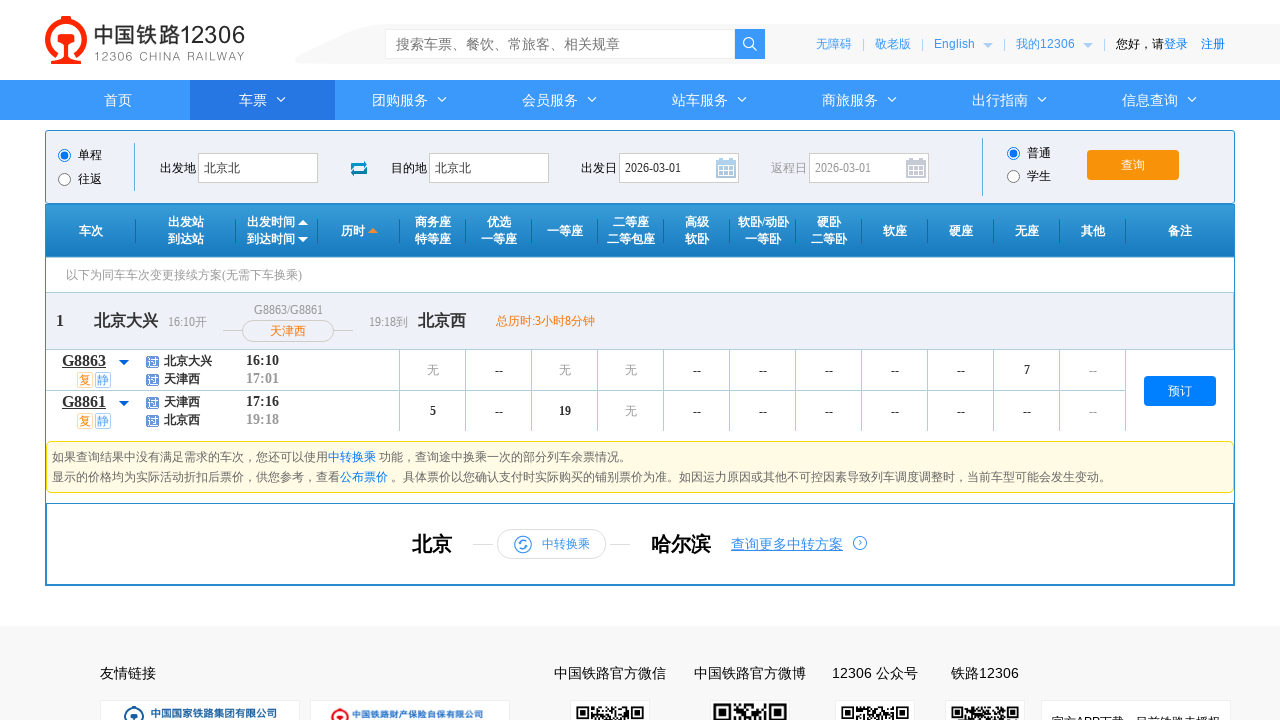